Tests clicking a link that opens a popup window on the omayo test blog page, demonstrating browser window handling.

Starting URL: http://omayo.blogspot.com/

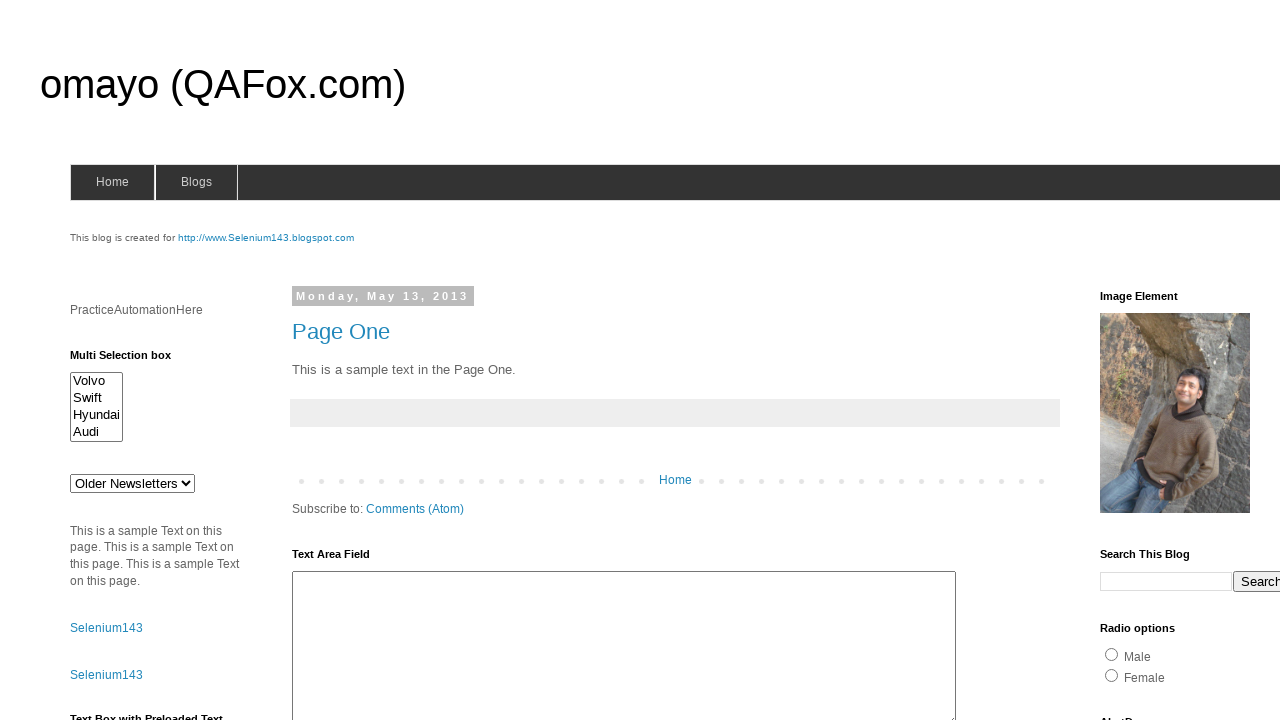

Clicked 'Open a popup window' link at (132, 360) on text=Open a popup window
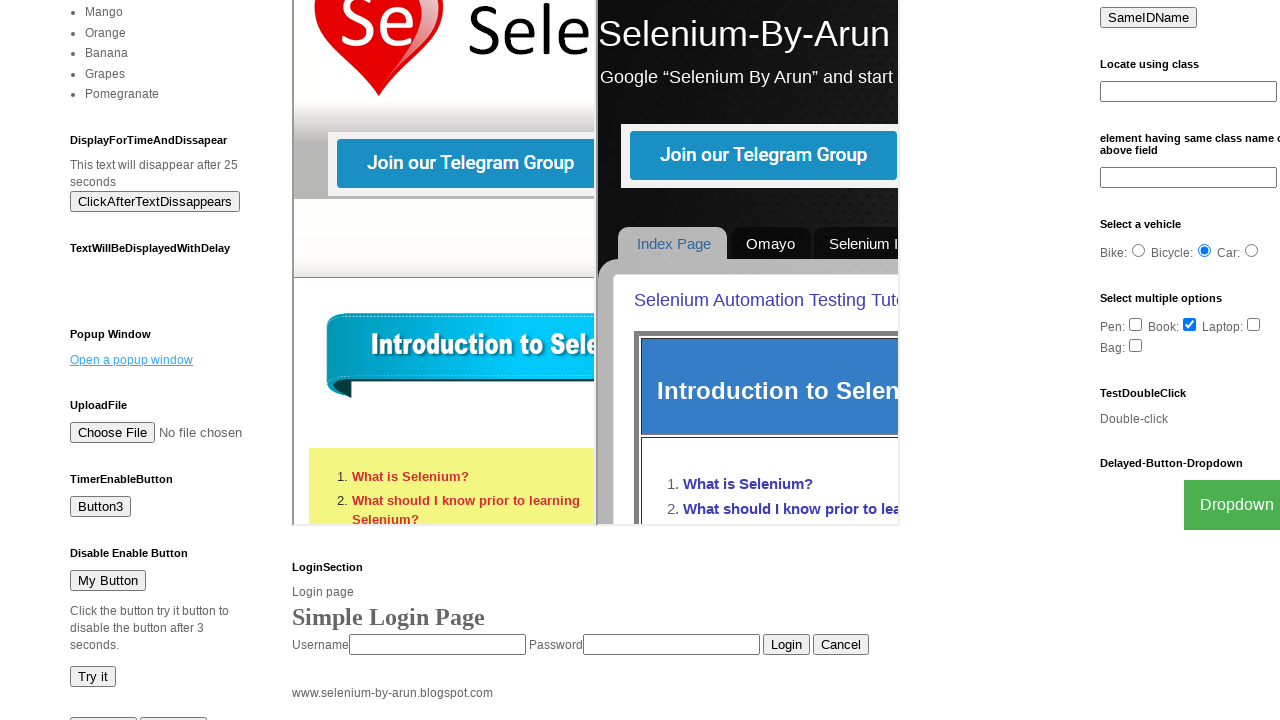

Waited 2000ms for popup window to open
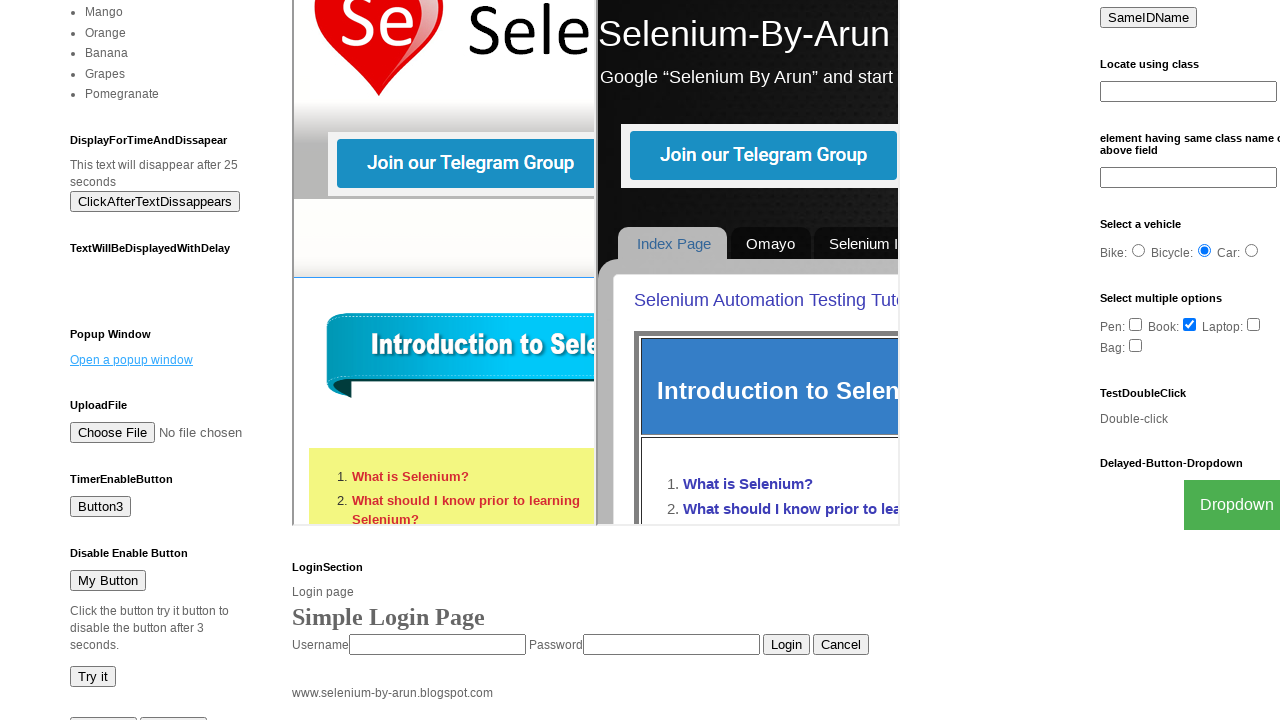

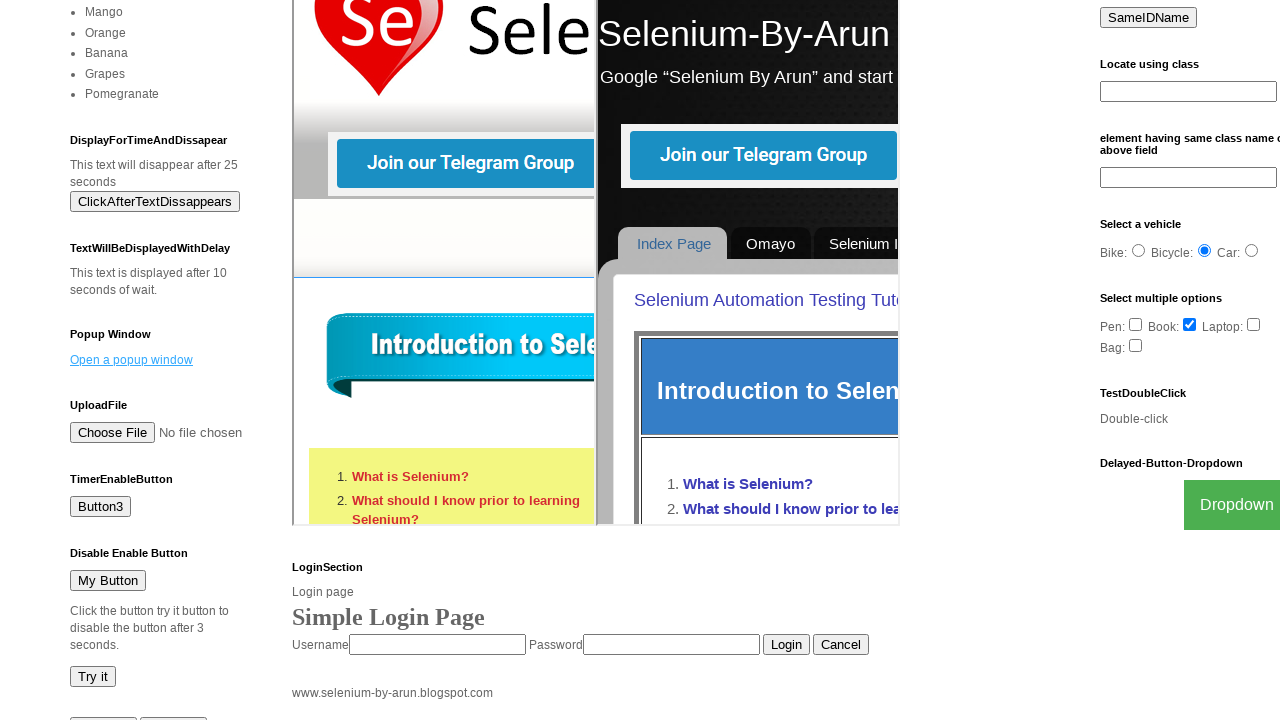